Tests checkbox functionality on a practice website by clicking checkboxes, verifying selection states, and interacting with toggle elements

Starting URL: https://www.leafground.com/checkbox.xhtml

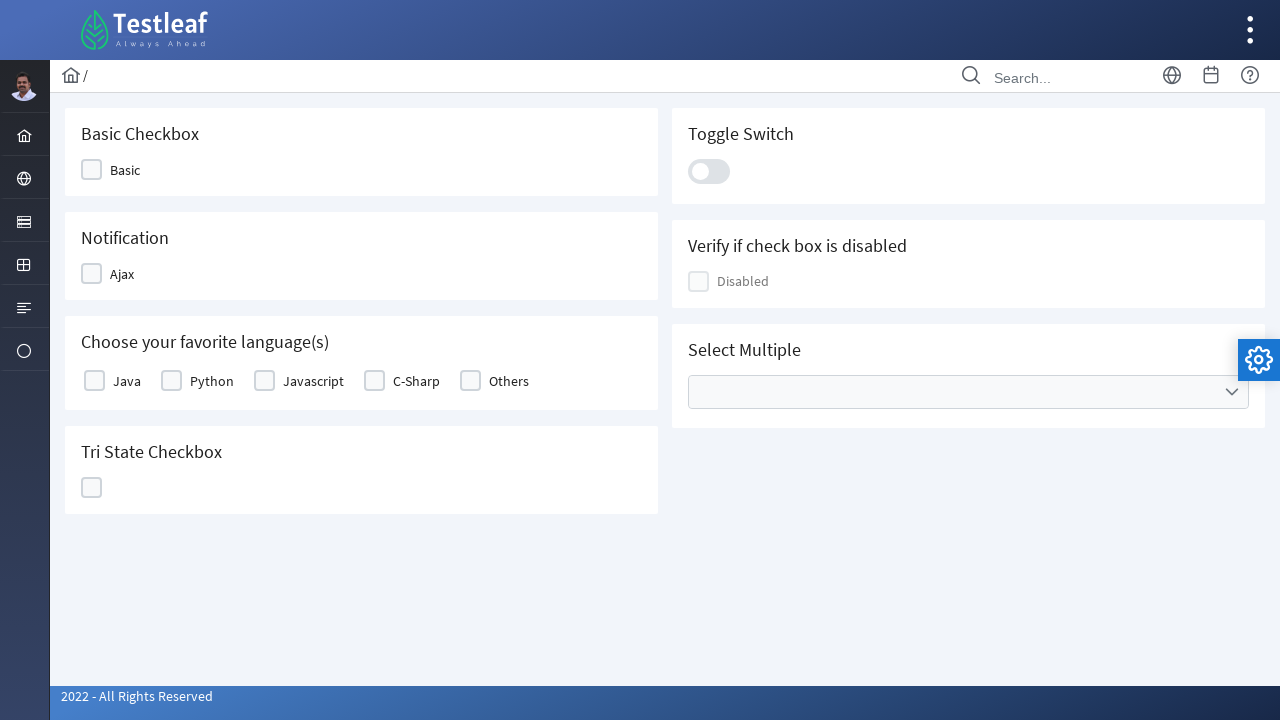

Clicked Java checkbox at (94, 381) on xpath=//*[@id='j_idt87:basic']/tbody/tr/td[1]/div/div[2]
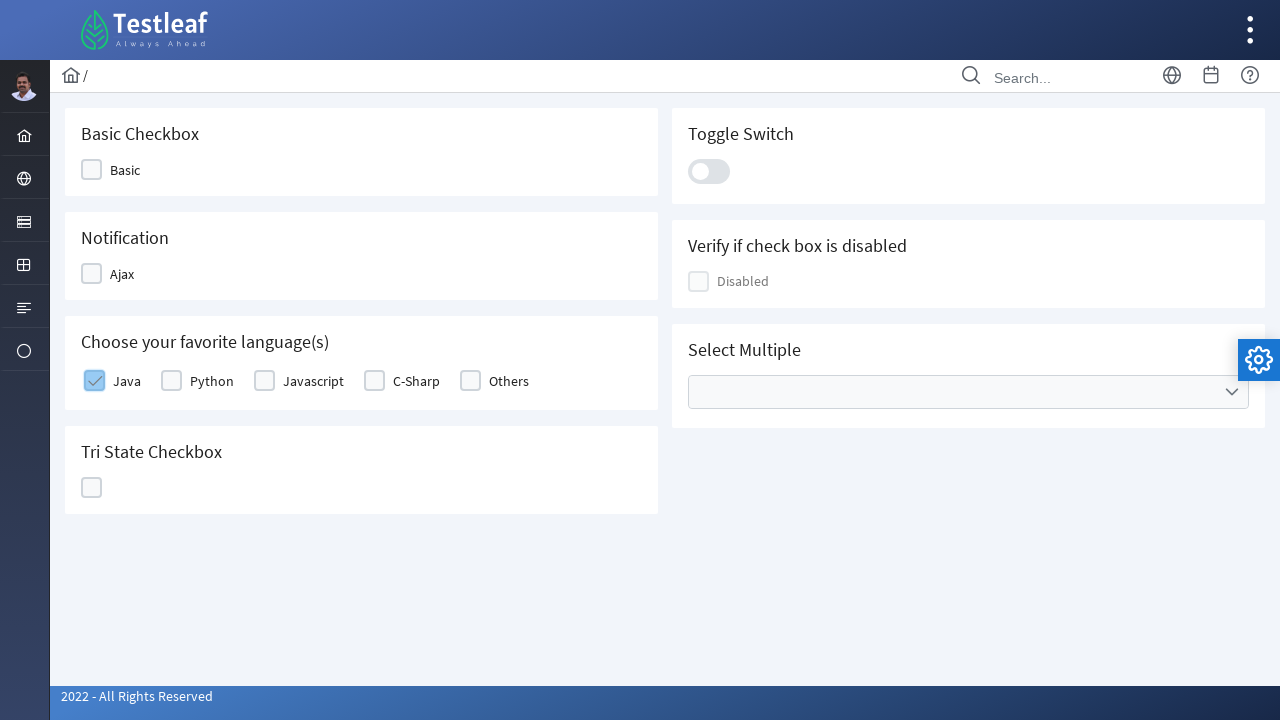

Waited for checkbox element to be visible
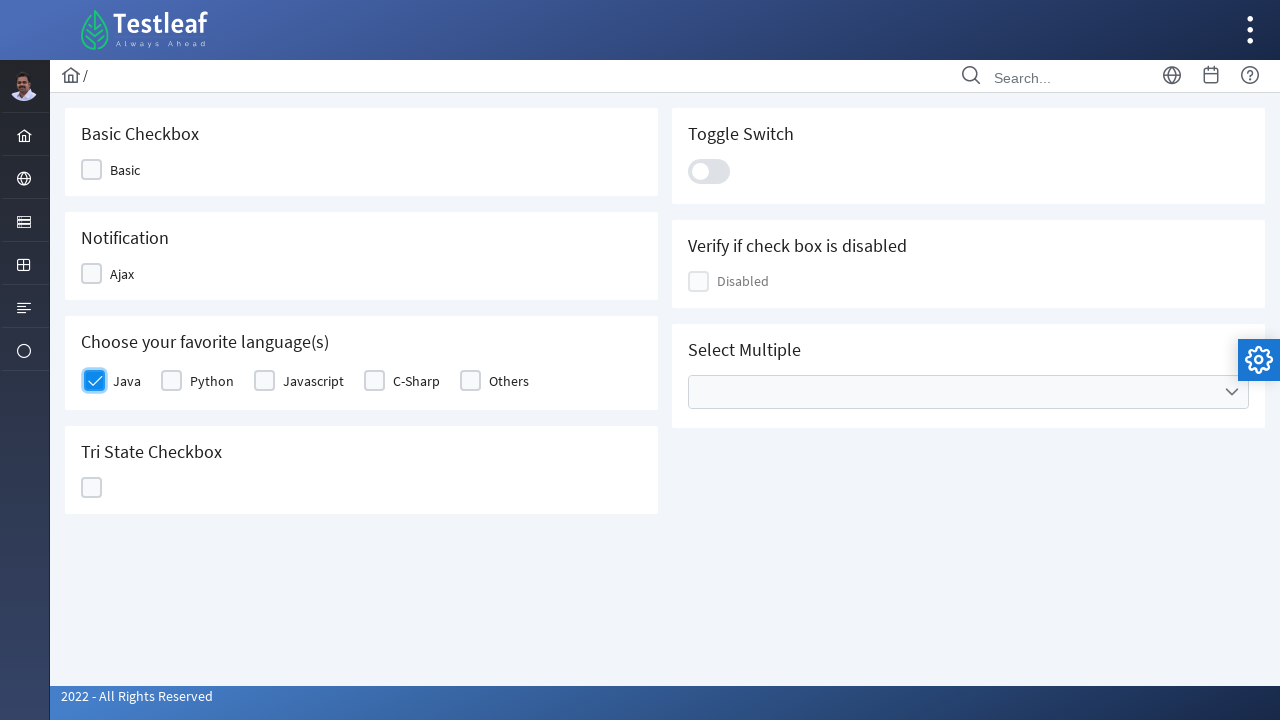

Located toggle checkbox element
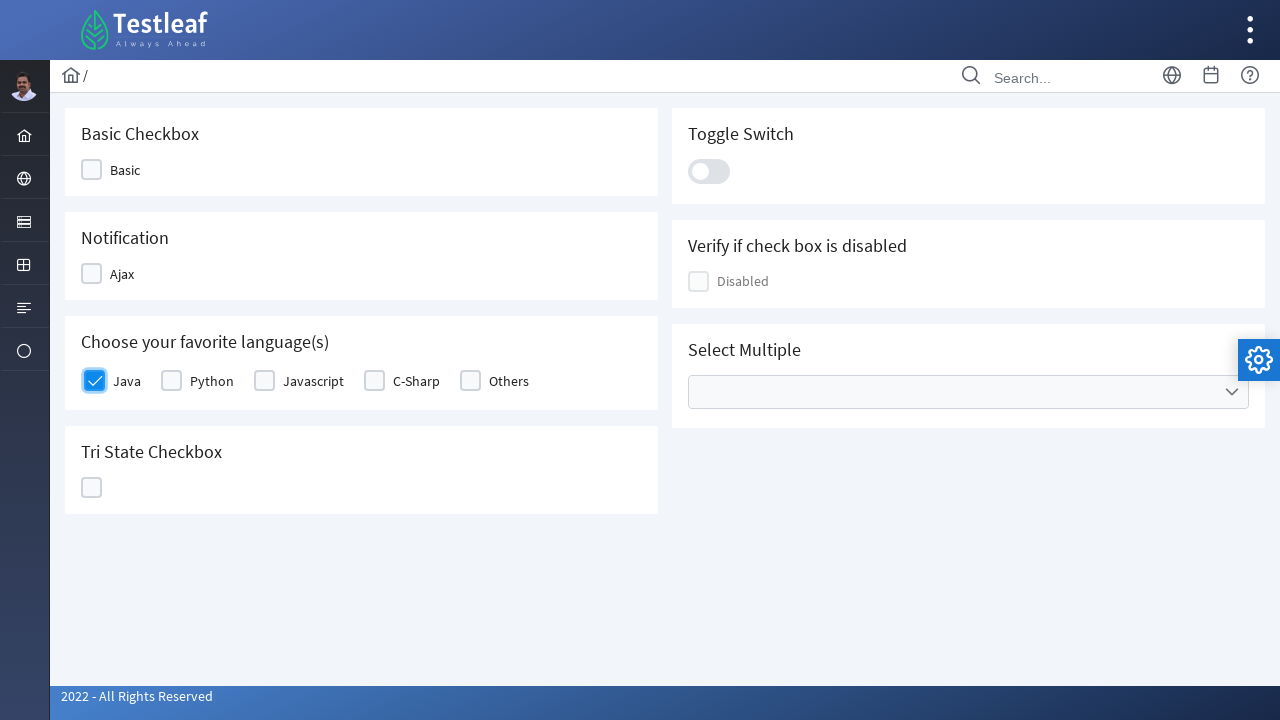

Clicked toggle checkbox as it was visible at (709, 171) on xpath=//*[@id='j_idt87:j_idt100']/div[2]
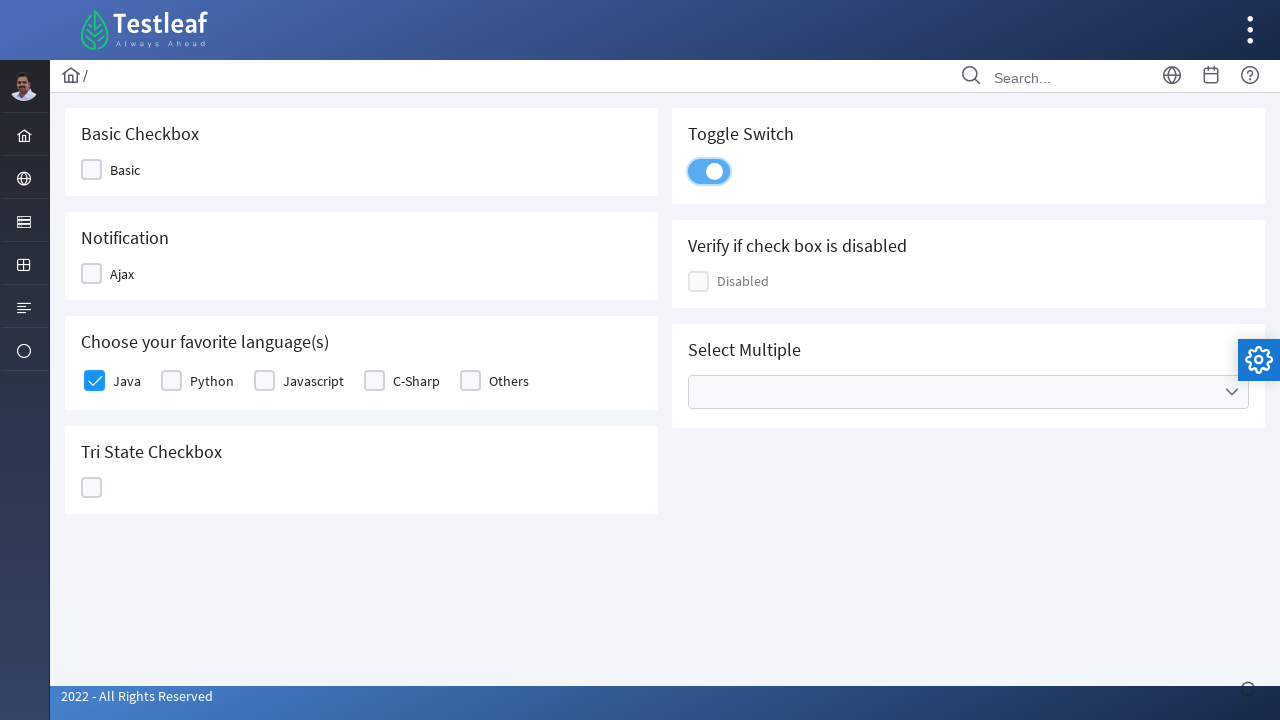

Waited for verification element to be visible
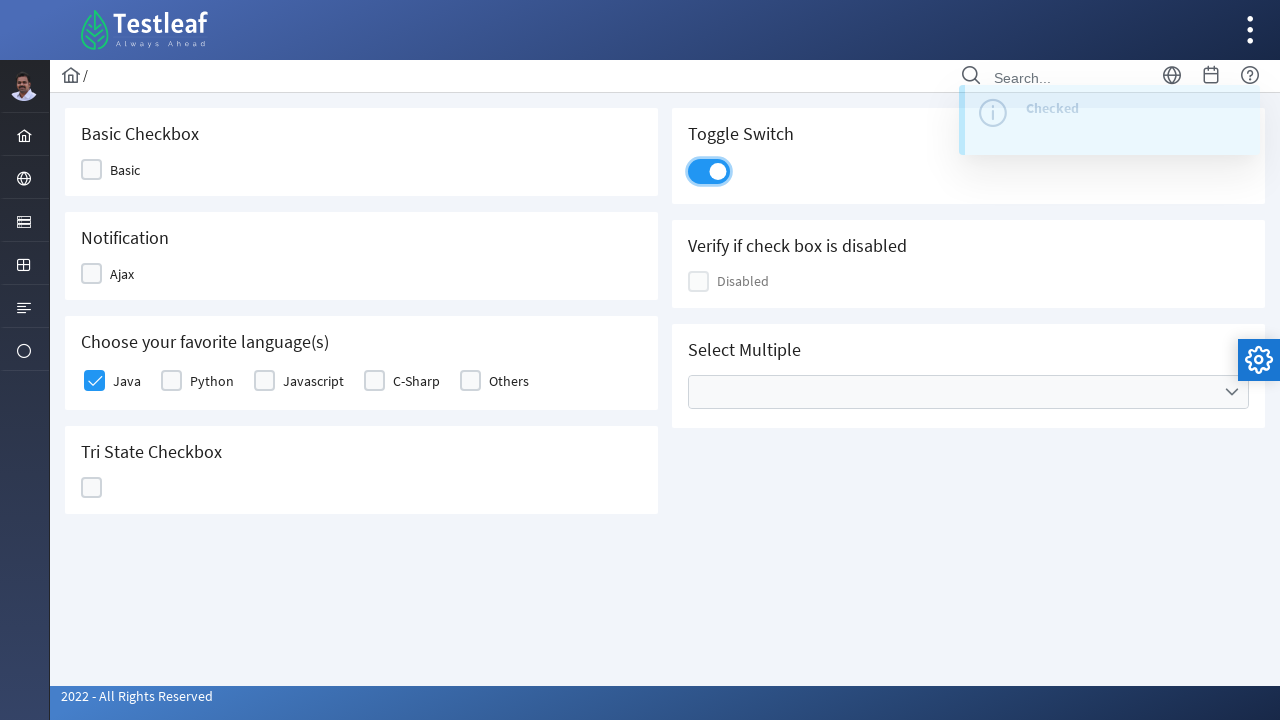

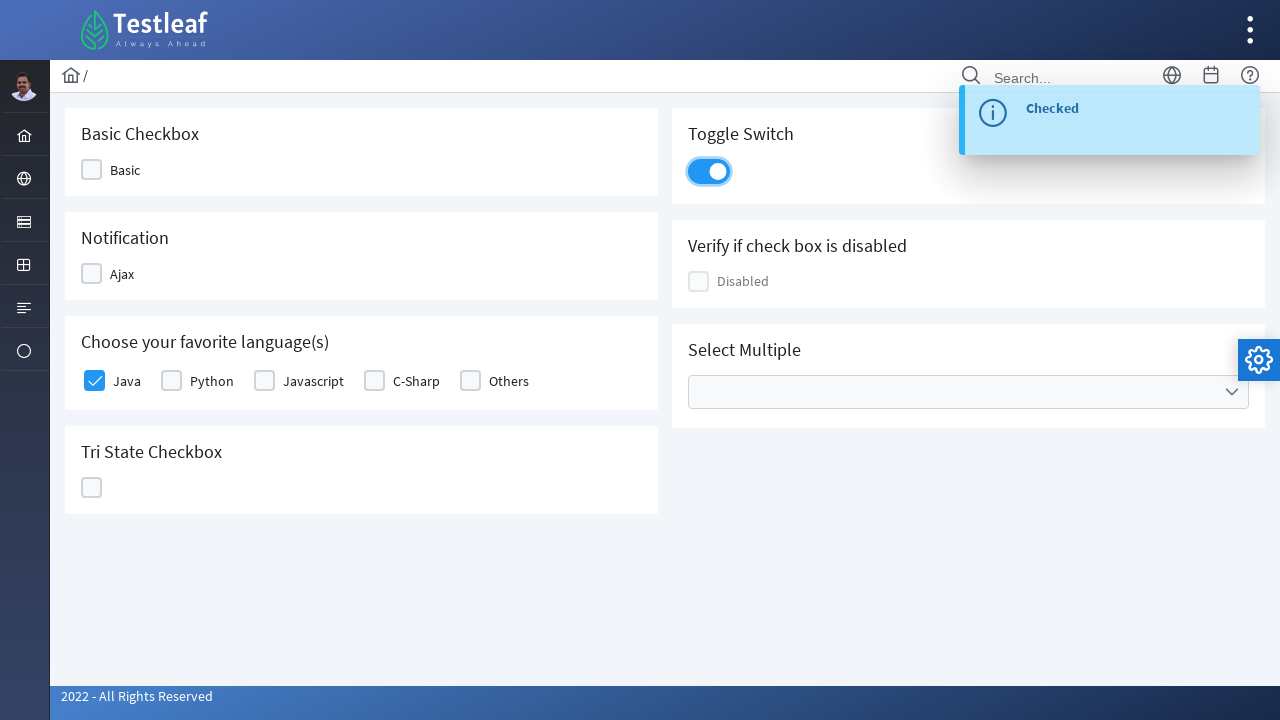